Interacts with the gender radio button by getting its attribute

Starting URL: https://demoqa.com/automation-practice-form

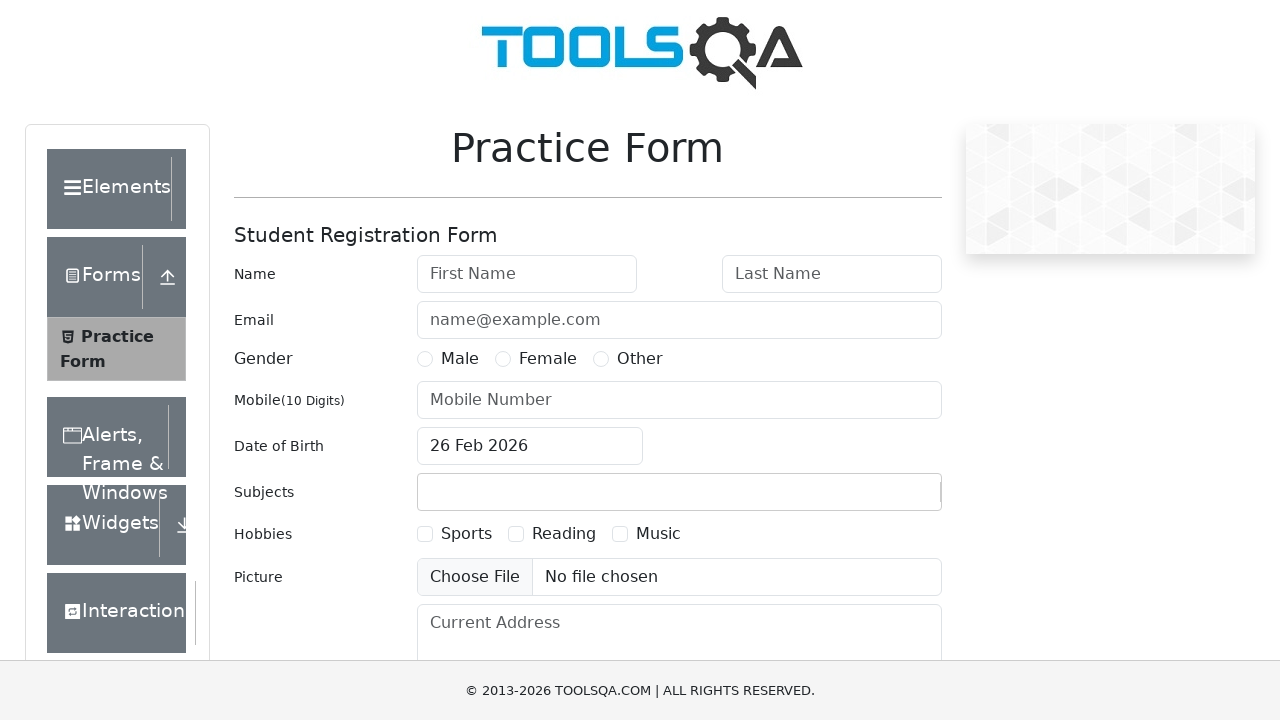

Located gender radio button with ID 'gender-radio-2'
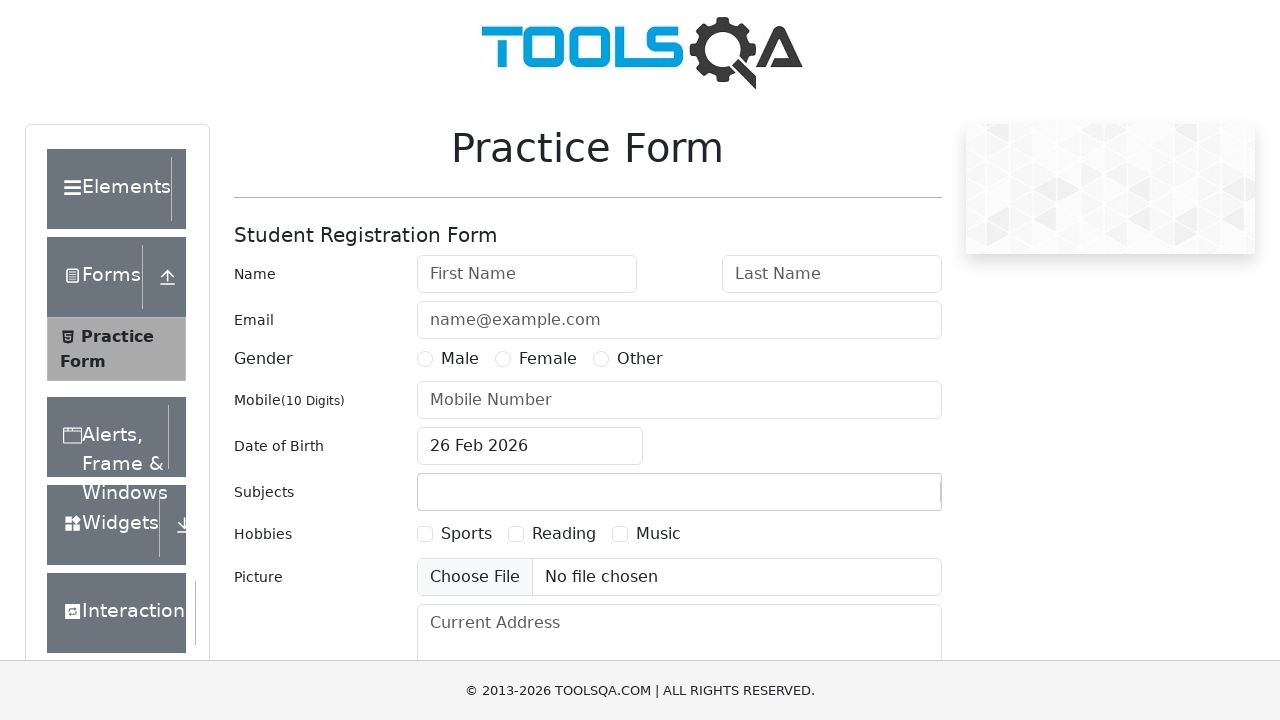

Retrieved 'id' attribute from gender radio button
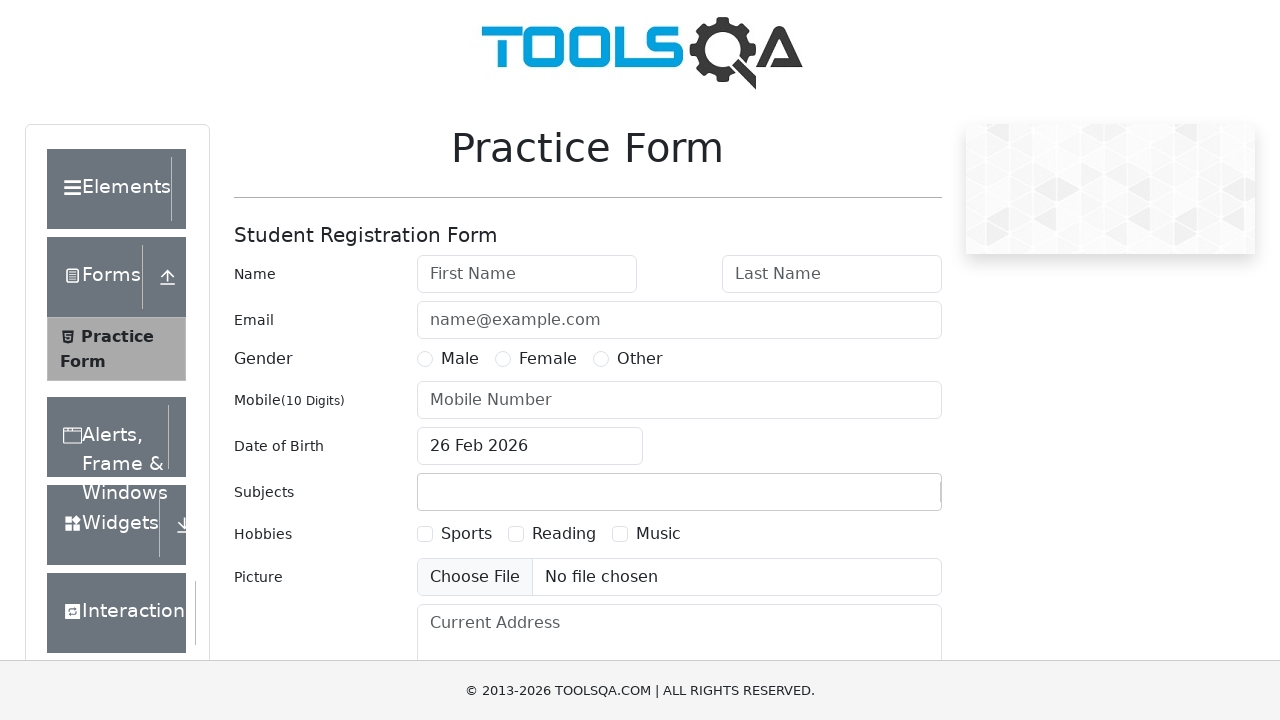

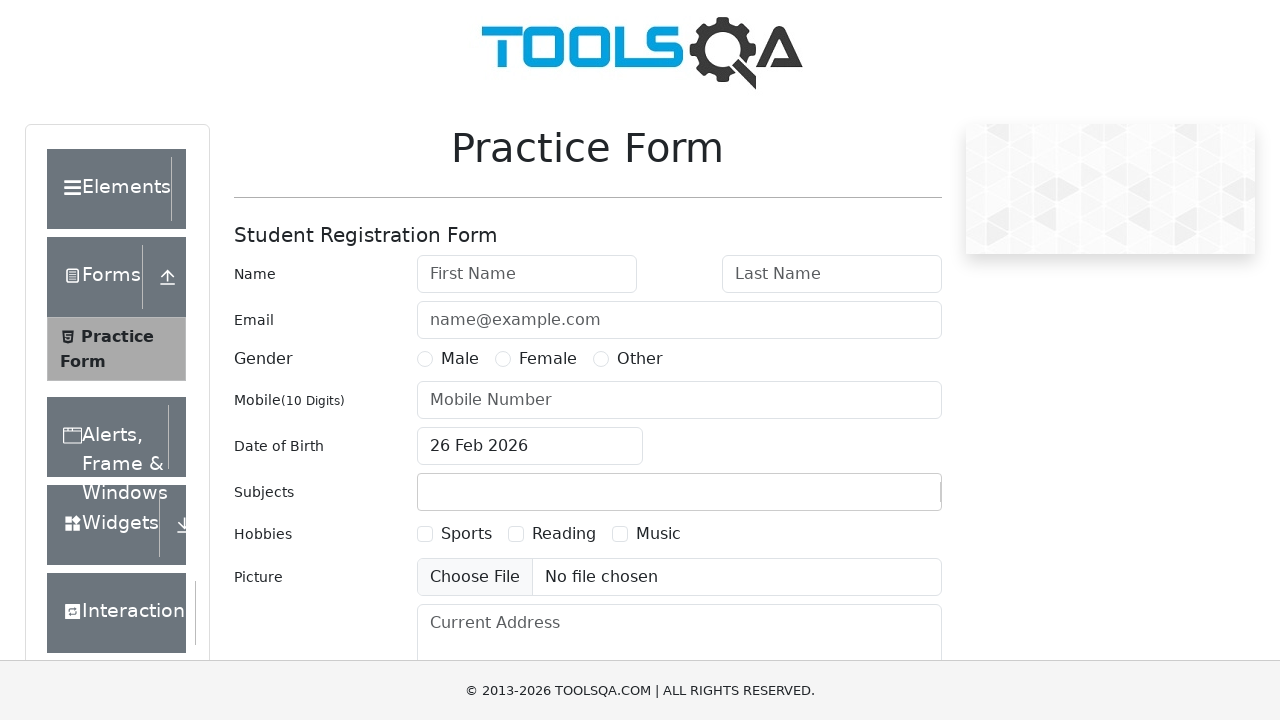